Tests navigation to the About page on jQuery UI website by clicking the About link and verifying the page loads correctly

Starting URL: https://jqueryui.com/

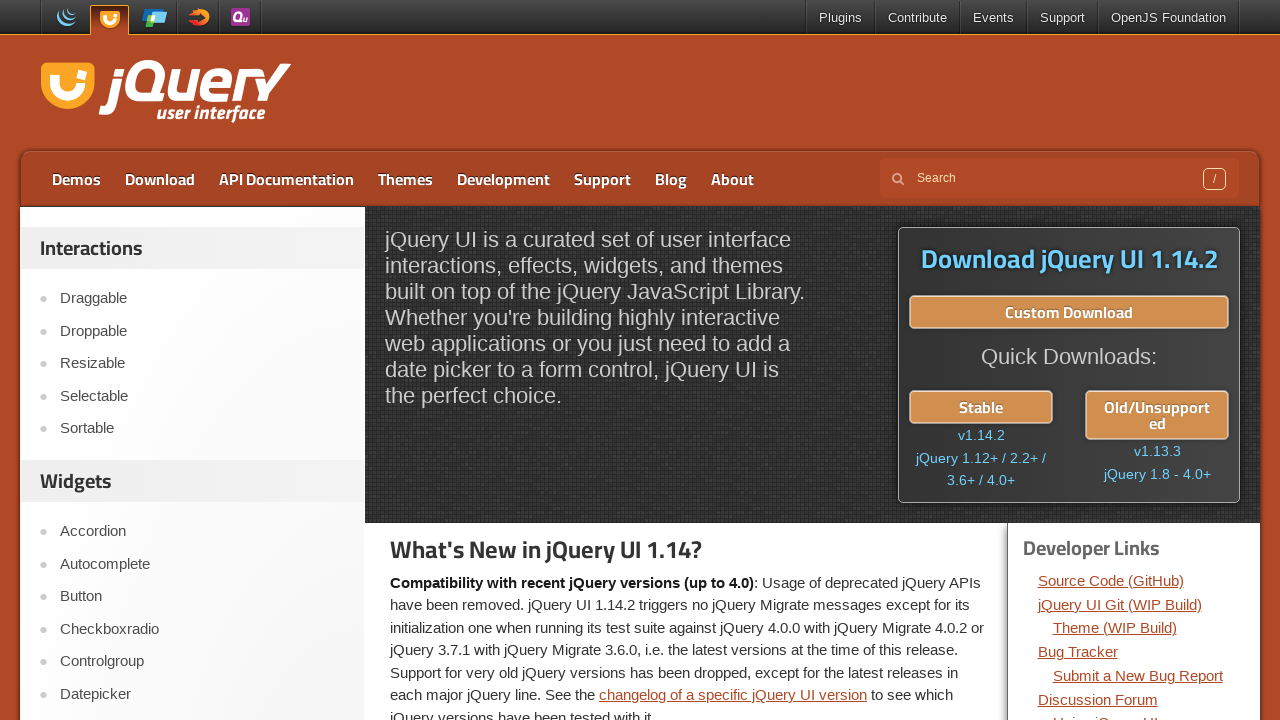

Clicked the About link on jQuery UI website at (732, 179) on a[href='https://jqueryui.com/about/']
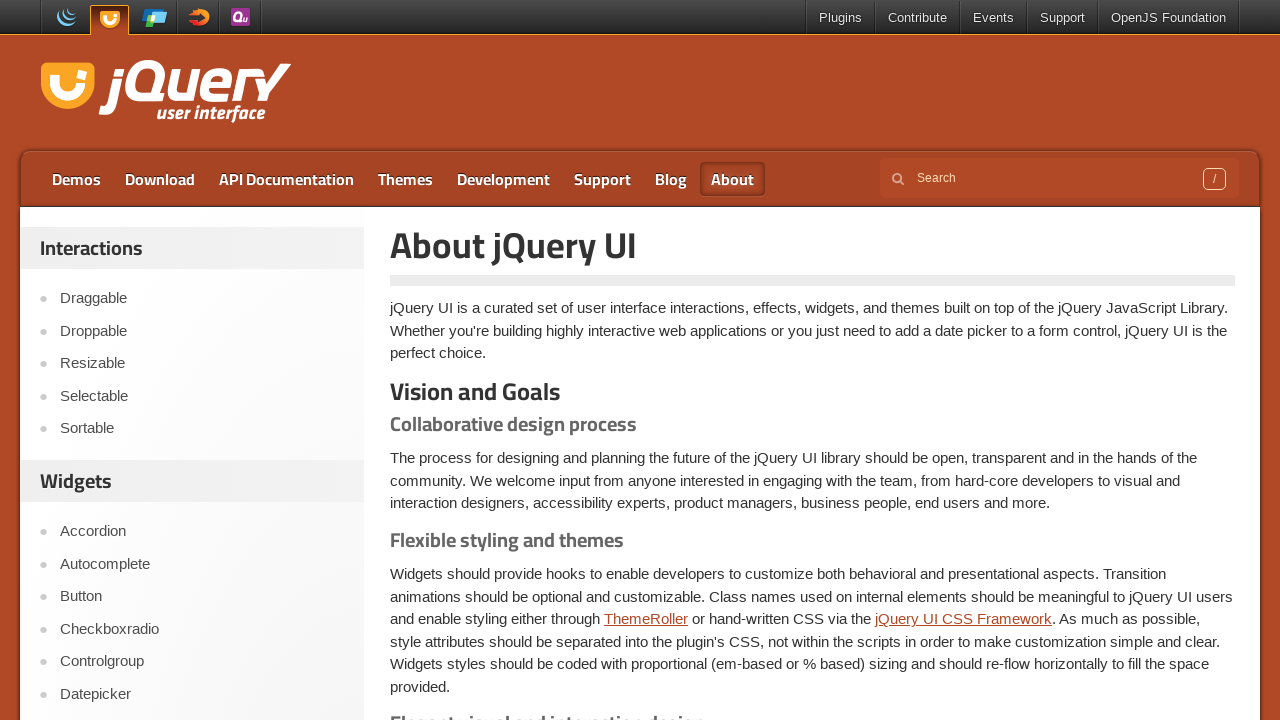

About page DOM content loaded
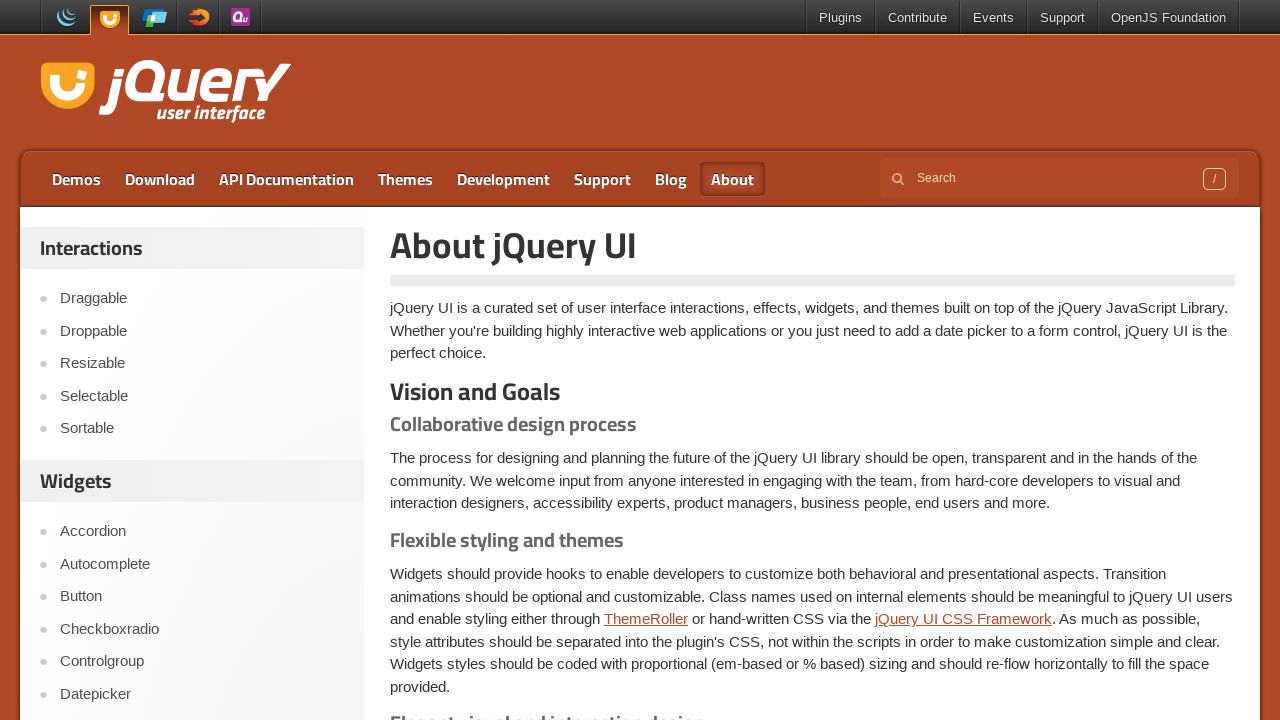

Verified page title contains 'About'
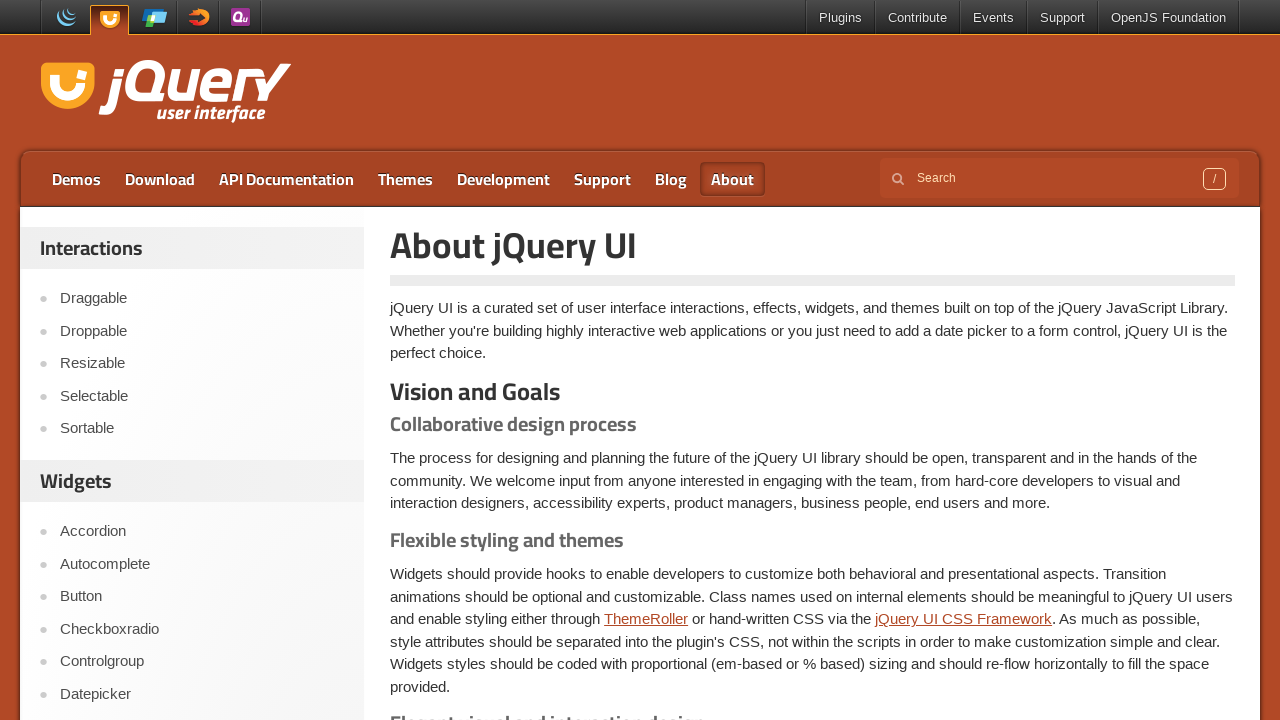

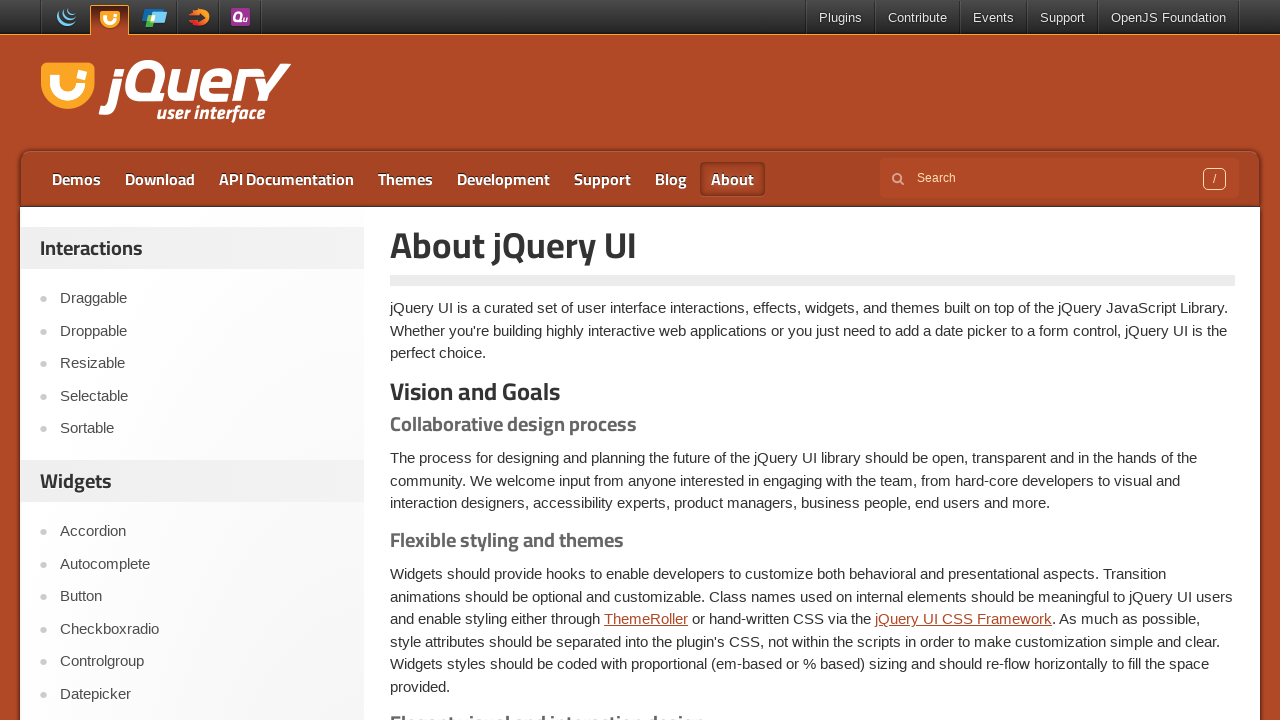